Tests clicking the "One-way" flight option on Expedia's flight search page using XPath text-based selection

Starting URL: https://www.expedia.com/Flights

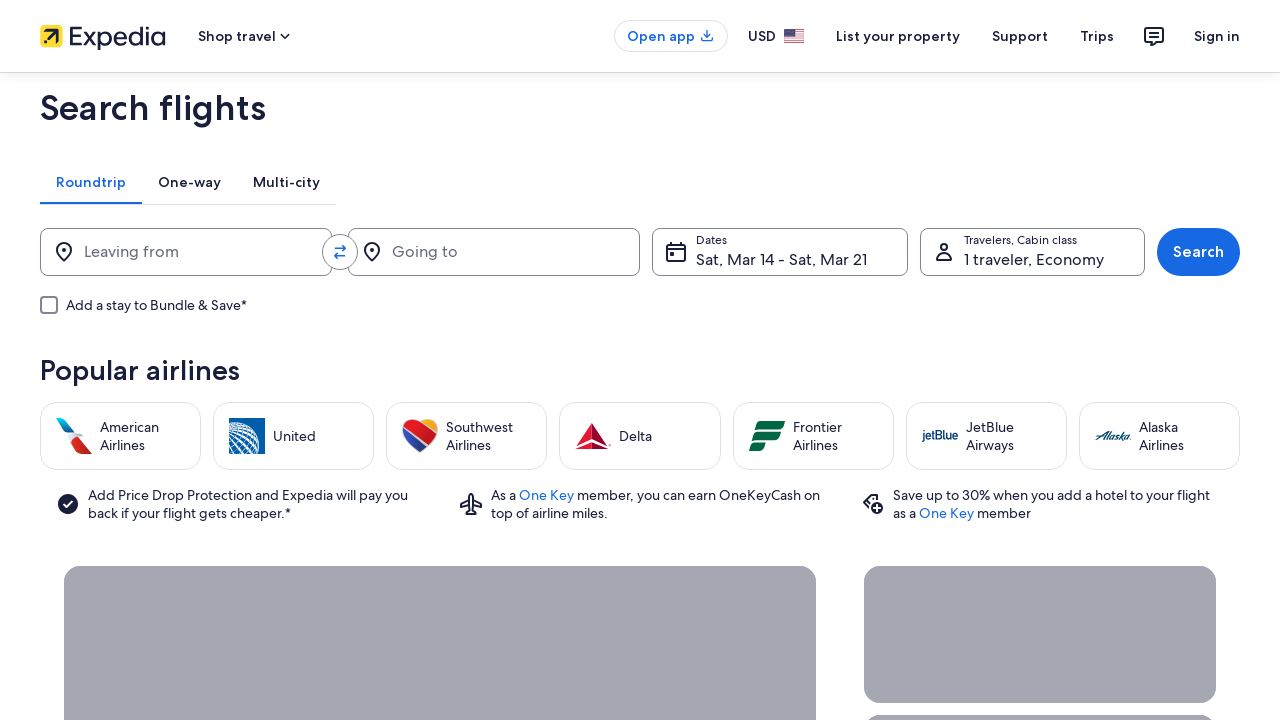

Navigated to Expedia flights search page
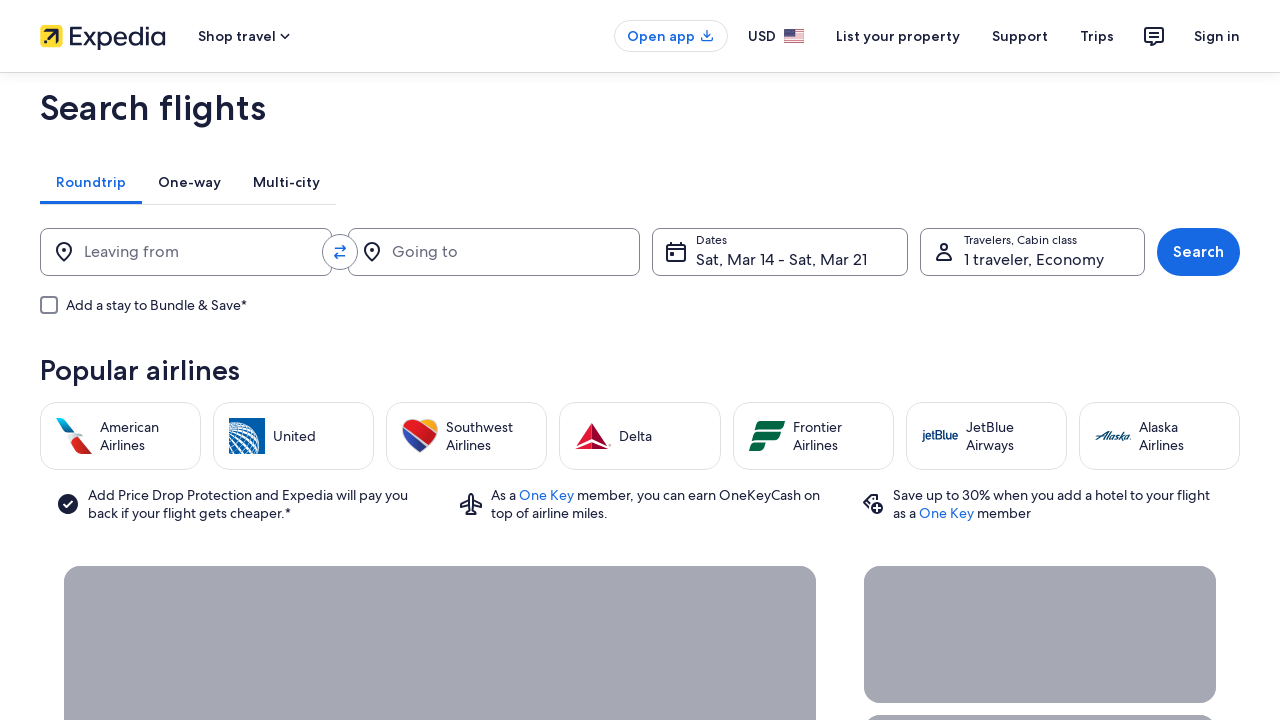

Clicked on the 'One-way' flight option using XPath text-based selection at (190, 182) on xpath=//*[text()='One-way']
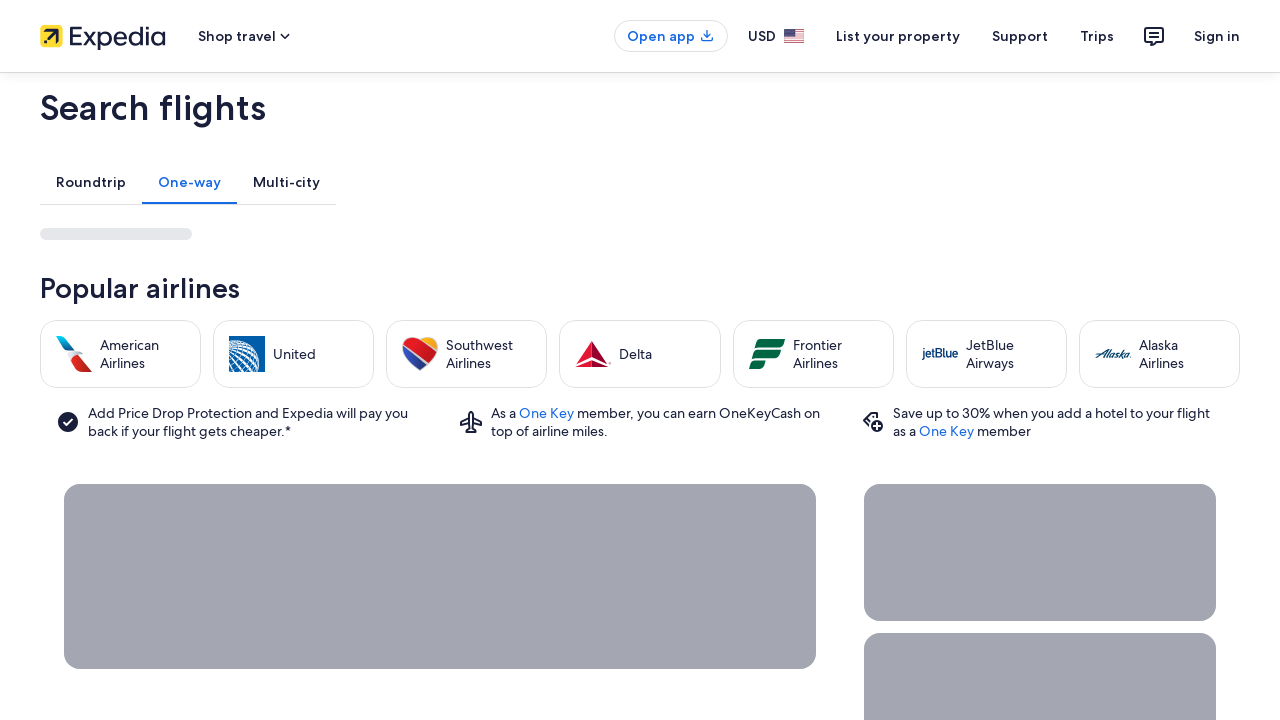

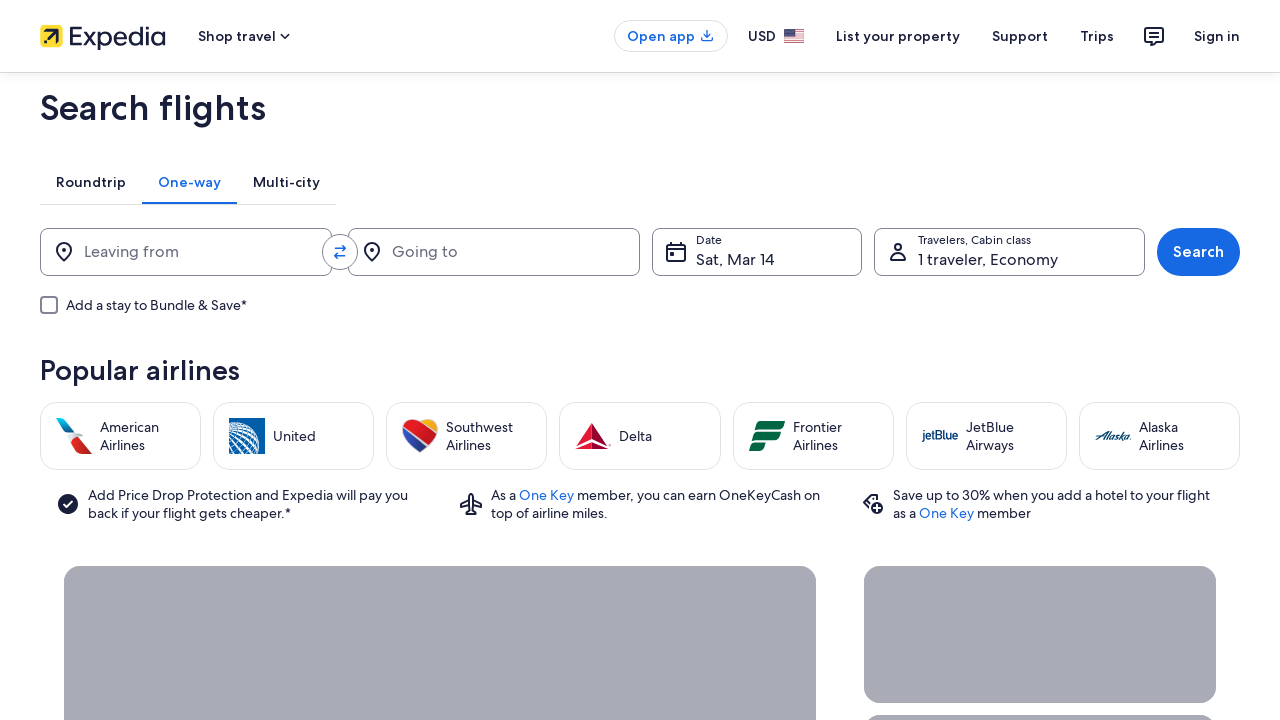